Tests that edits are cancelled when pressing Escape.

Starting URL: https://demo.playwright.dev/todomvc

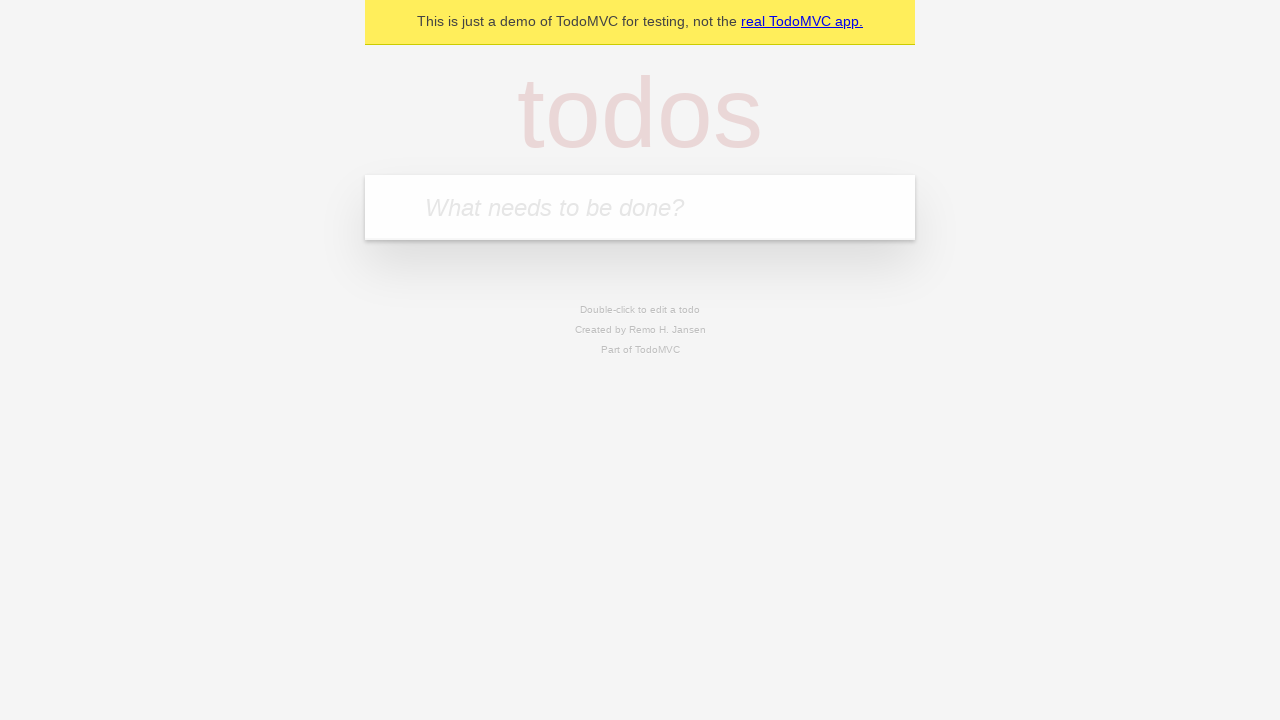

Filled todo input with 'buy some cheese' on internal:attr=[placeholder="What needs to be done?"i]
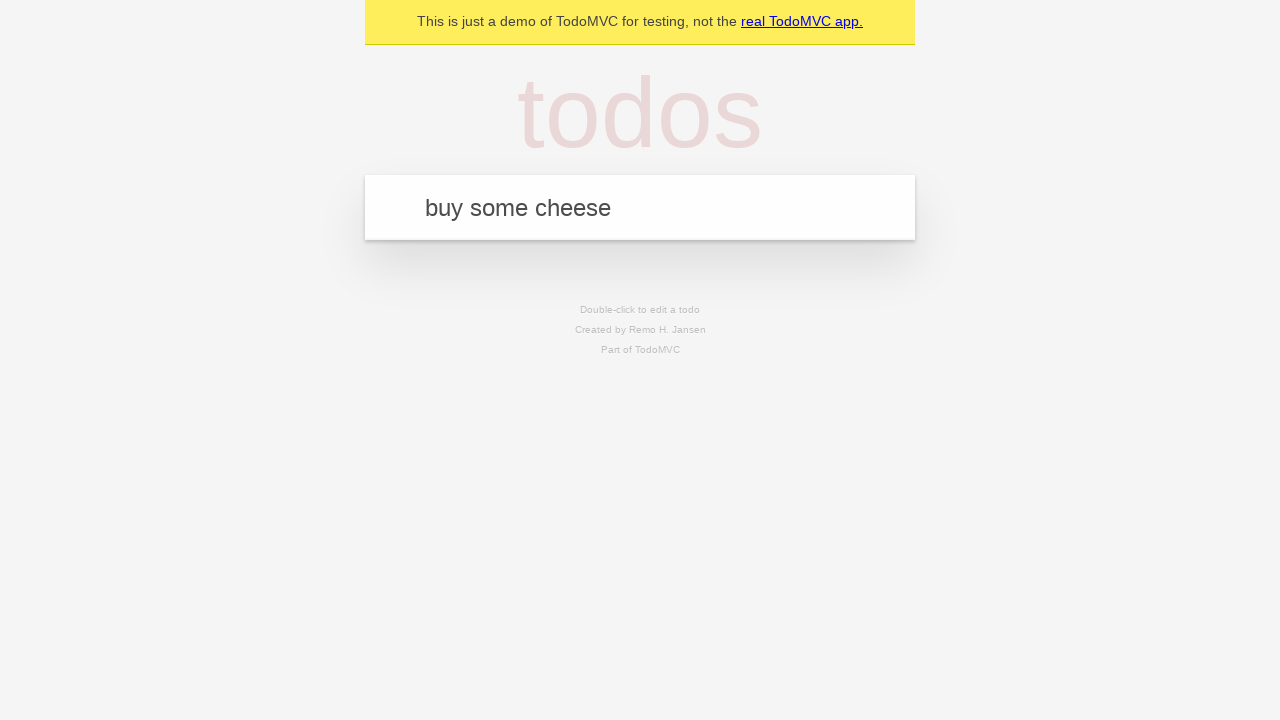

Pressed Enter to create first todo on internal:attr=[placeholder="What needs to be done?"i]
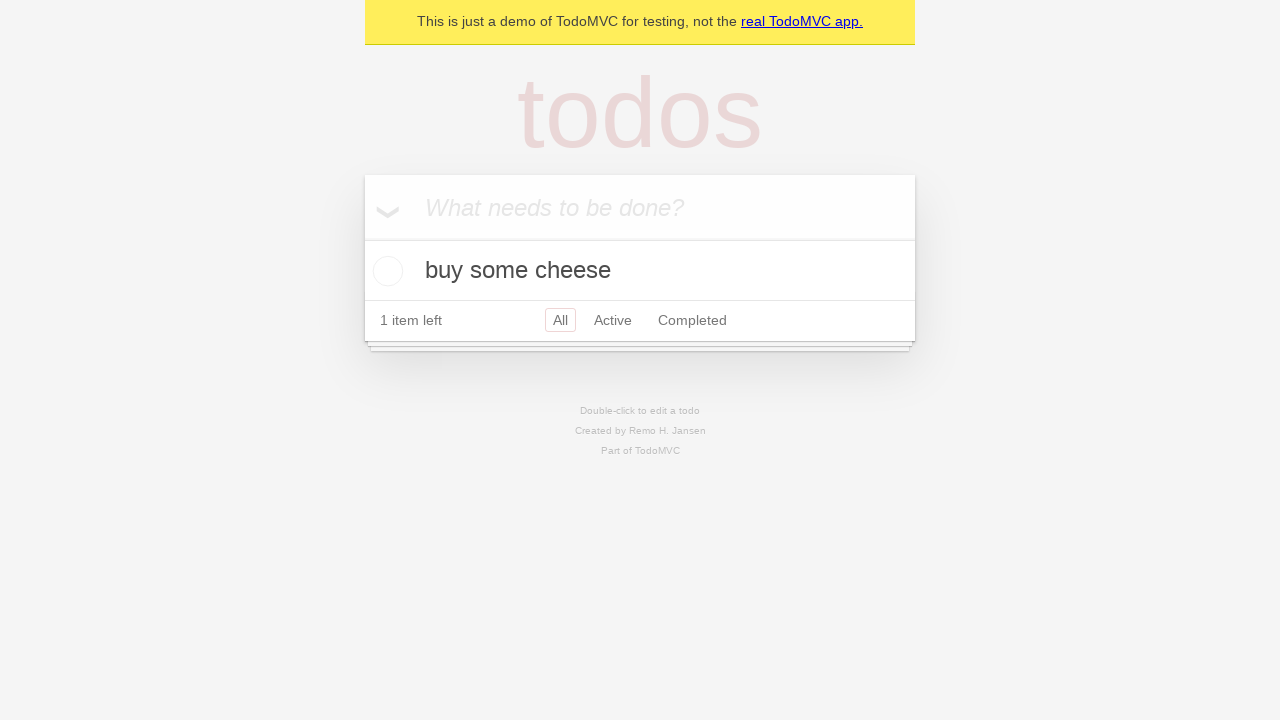

Filled todo input with 'feed the cat' on internal:attr=[placeholder="What needs to be done?"i]
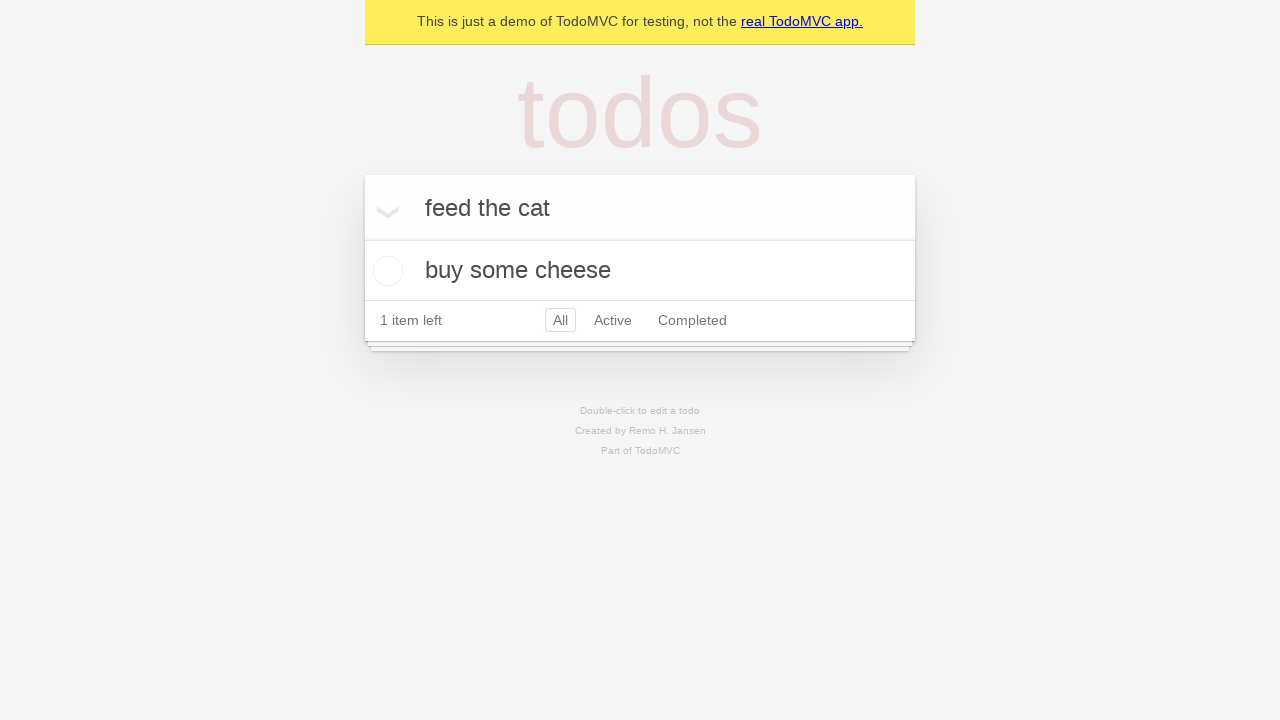

Pressed Enter to create second todo on internal:attr=[placeholder="What needs to be done?"i]
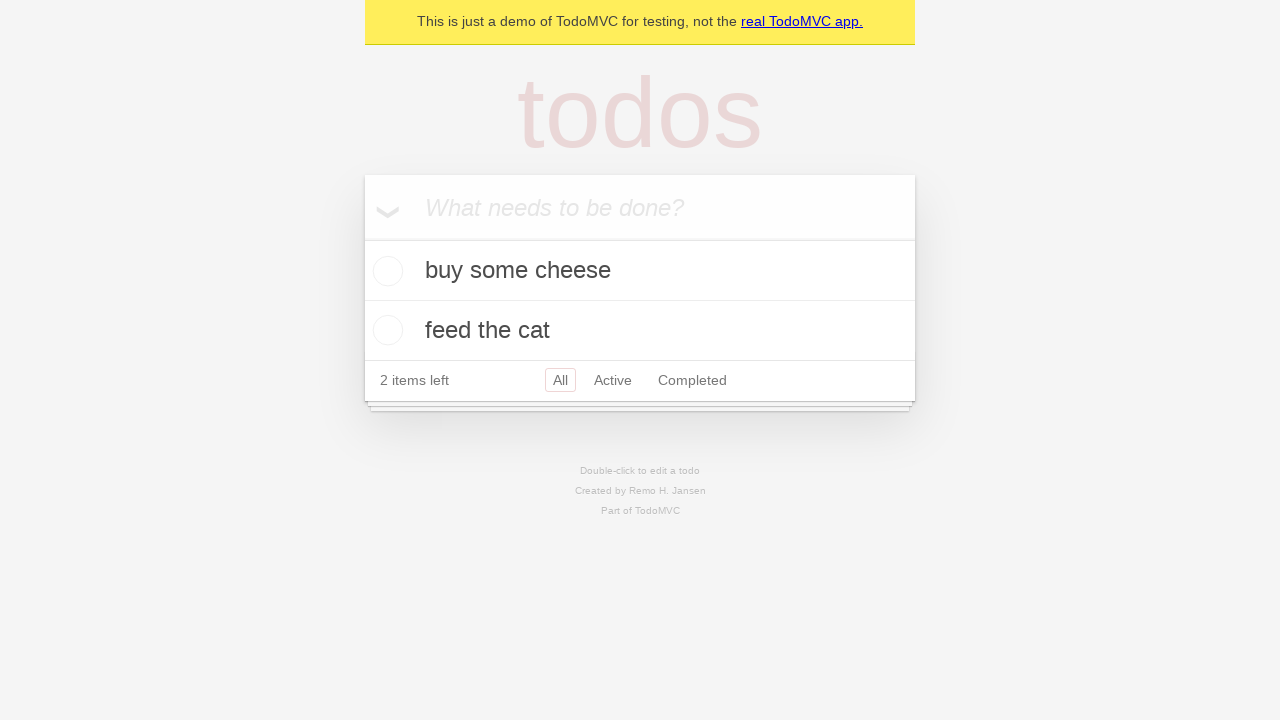

Filled todo input with 'book a doctors appointment' on internal:attr=[placeholder="What needs to be done?"i]
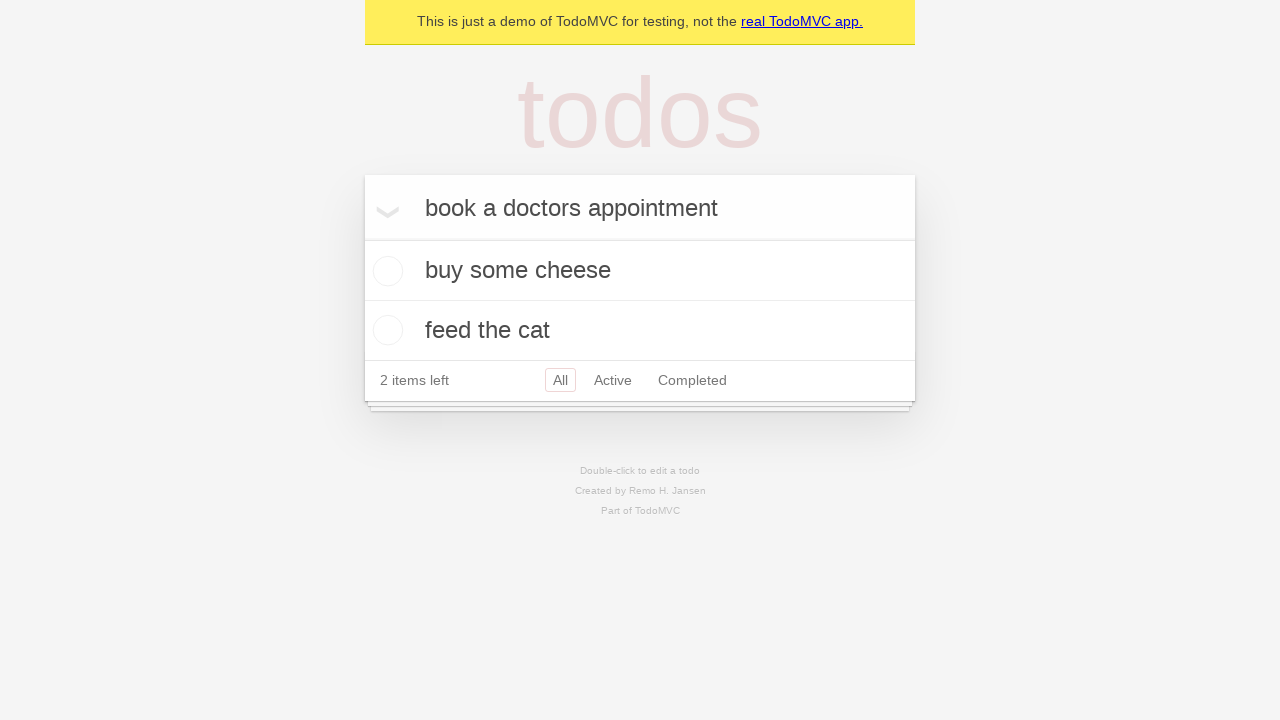

Pressed Enter to create third todo on internal:attr=[placeholder="What needs to be done?"i]
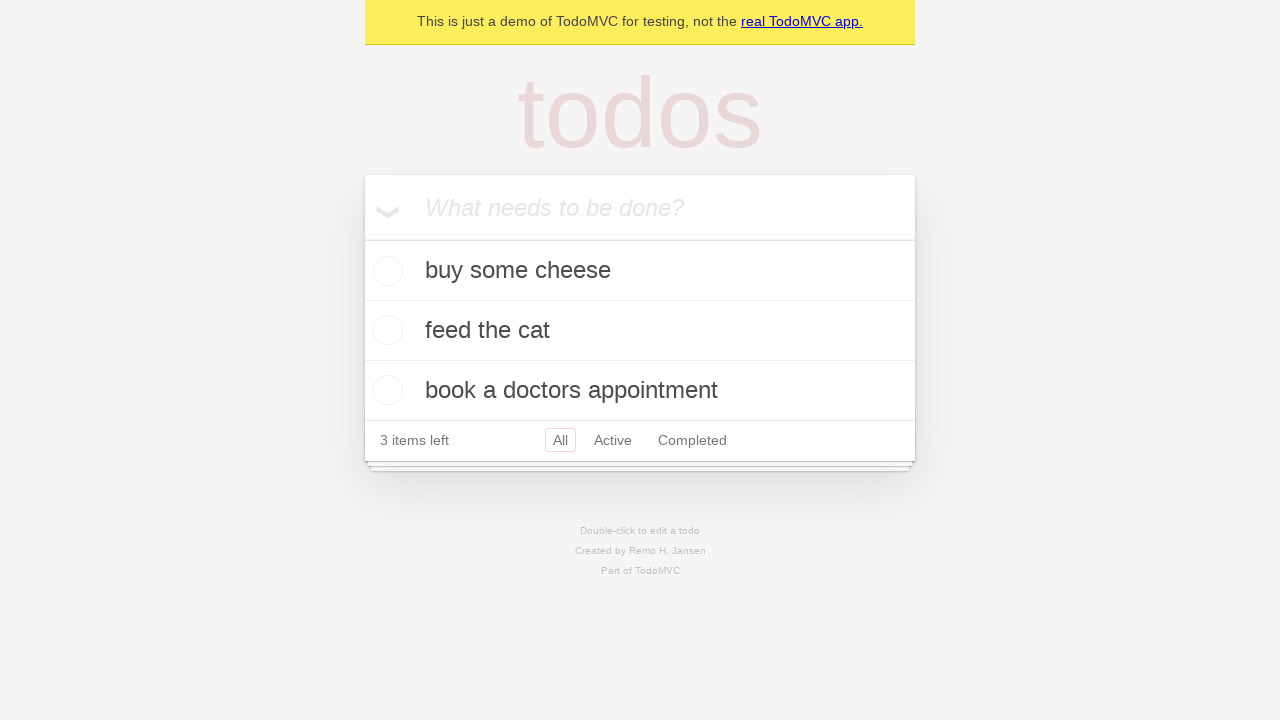

Located all todo items
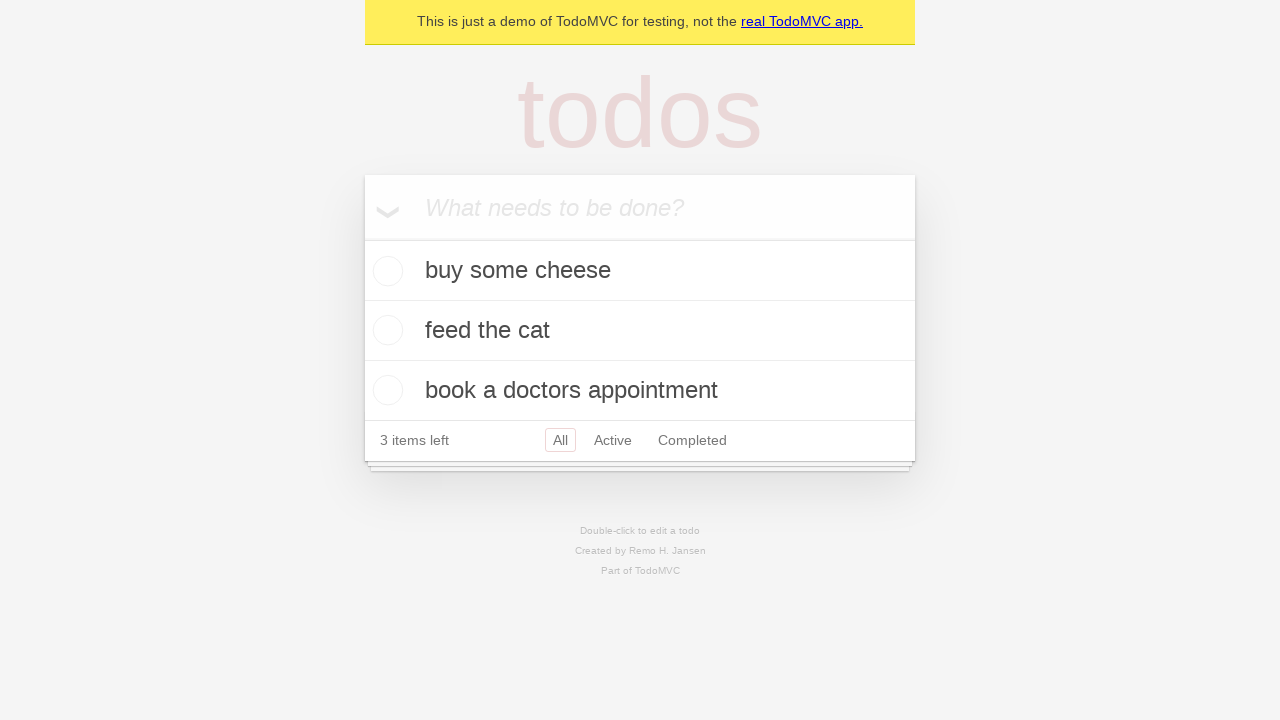

Double-clicked second todo item to enter edit mode at (640, 331) on internal:testid=[data-testid="todo-item"s] >> nth=1
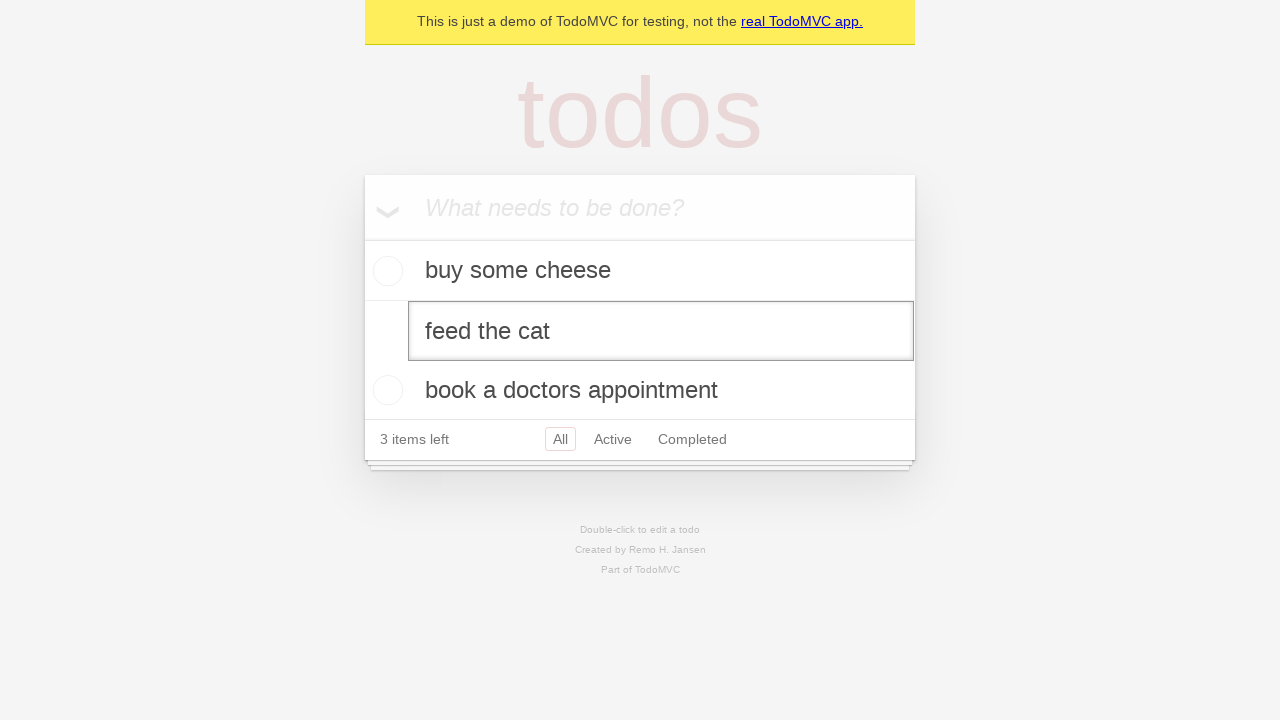

Filled edit textbox with 'buy some sausages' on internal:testid=[data-testid="todo-item"s] >> nth=1 >> internal:role=textbox[nam
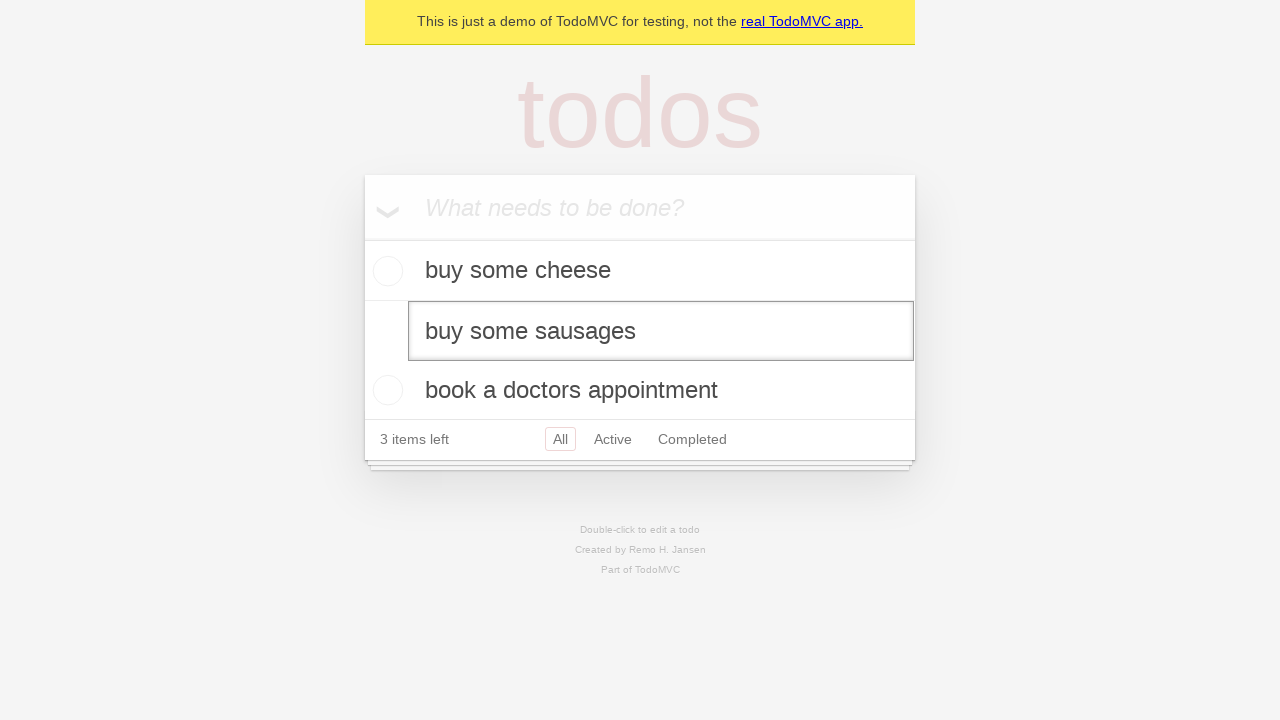

Pressed Escape to cancel edit changes on internal:testid=[data-testid="todo-item"s] >> nth=1 >> internal:role=textbox[nam
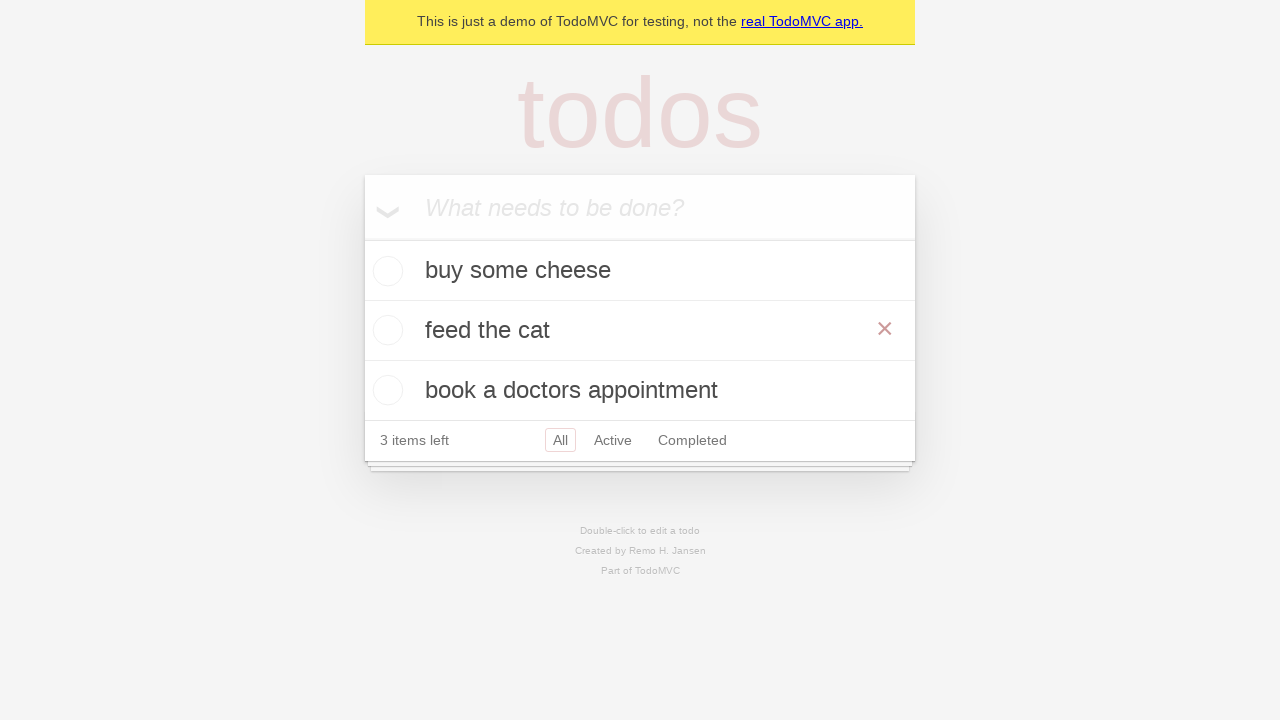

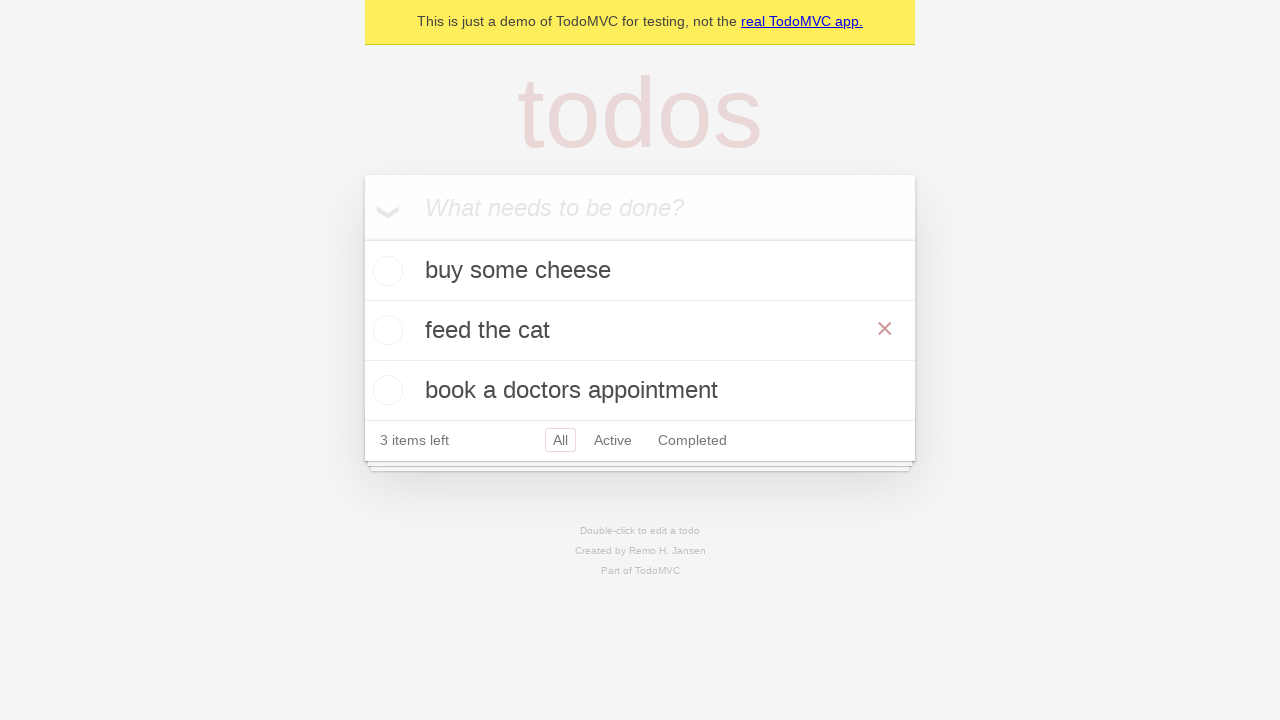